Navigates to Python documentation's module index page and waits for the footer to load

Starting URL: https://docs.python.org/ja/3/py-modindex.html

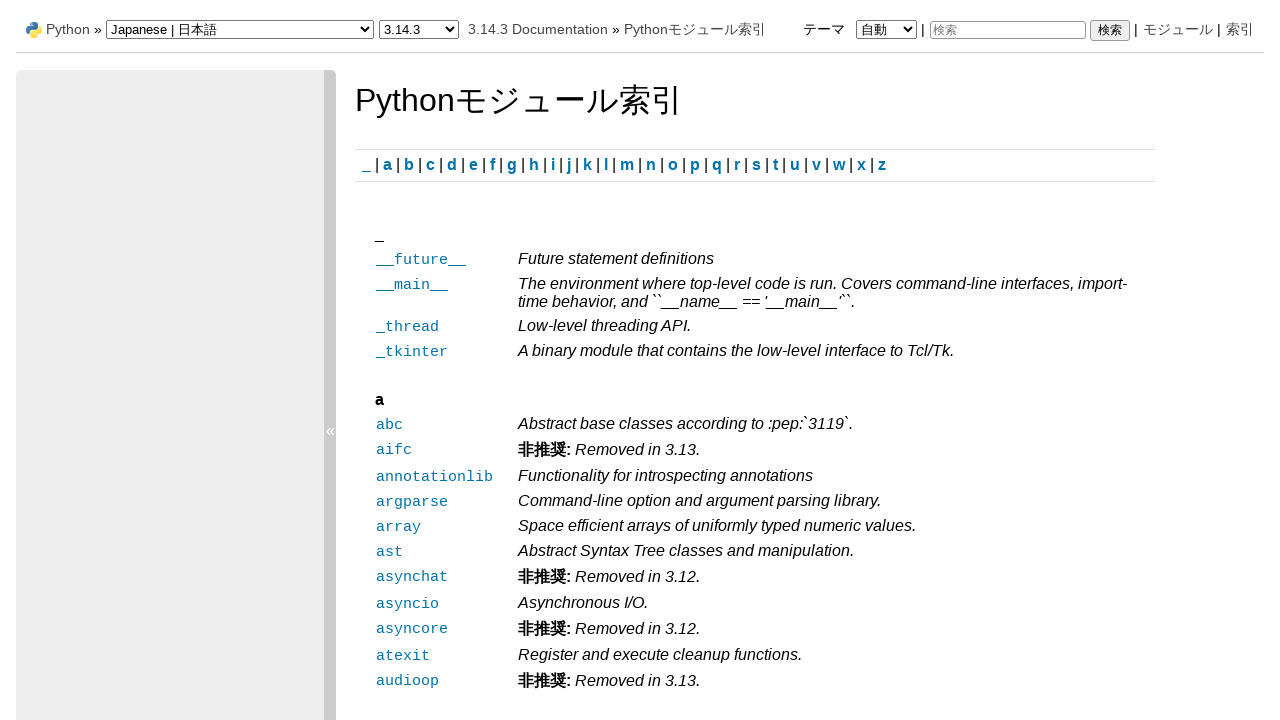

Navigated to Python documentation module index page (Japanese)
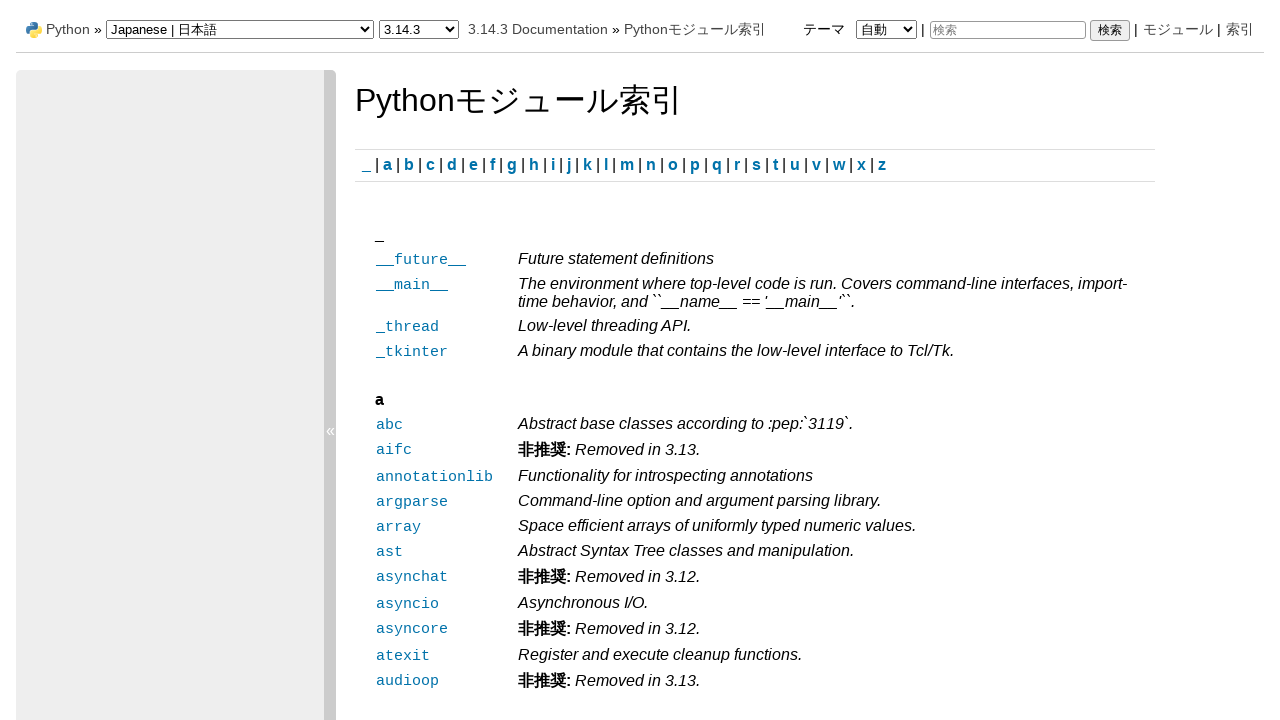

Footer element loaded
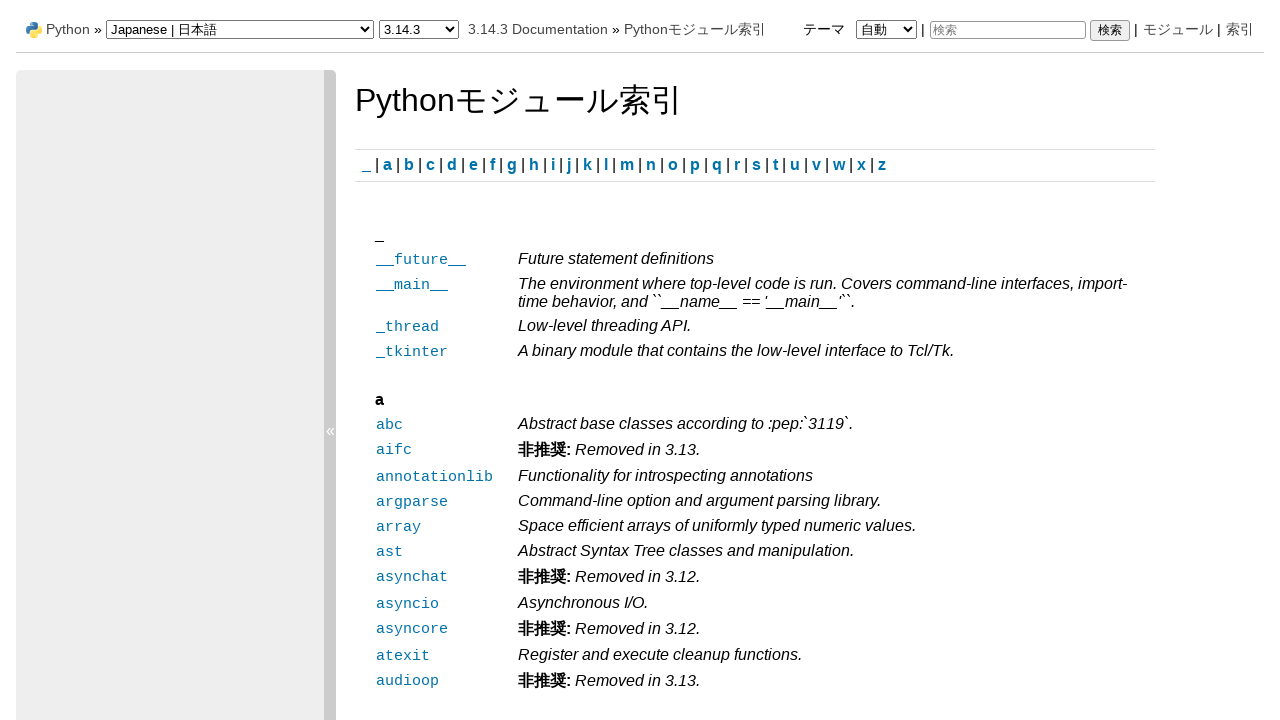

Code elements loaded on the page
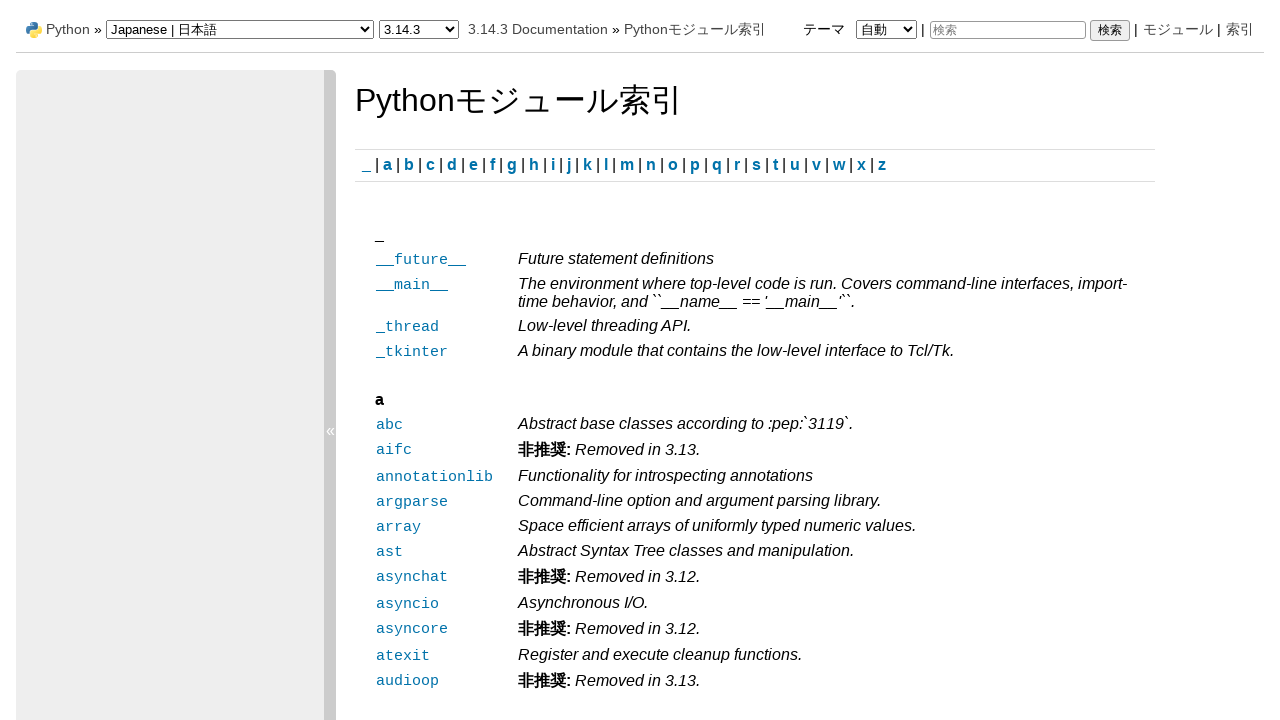

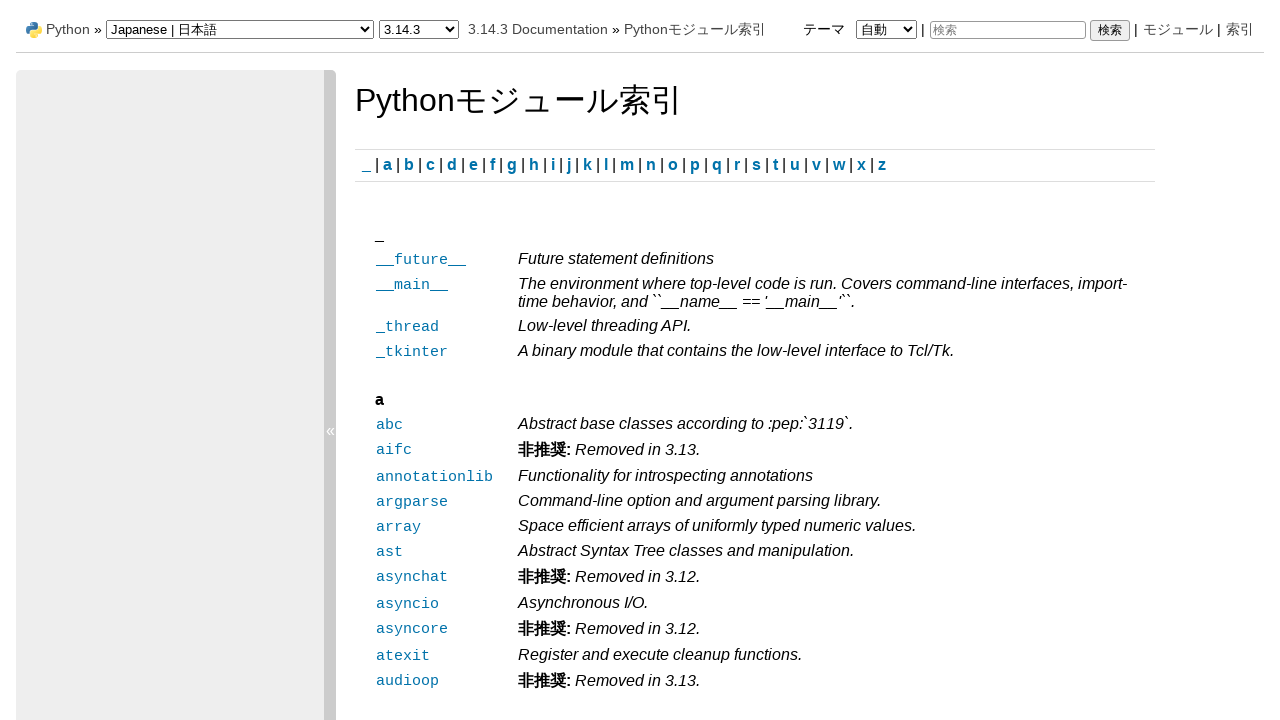